Tests table sorting by clicking on the "dues" column header using CSS selectors, then verifies the column values are sorted in ascending order

Starting URL: http://the-internet.herokuapp.com/tables

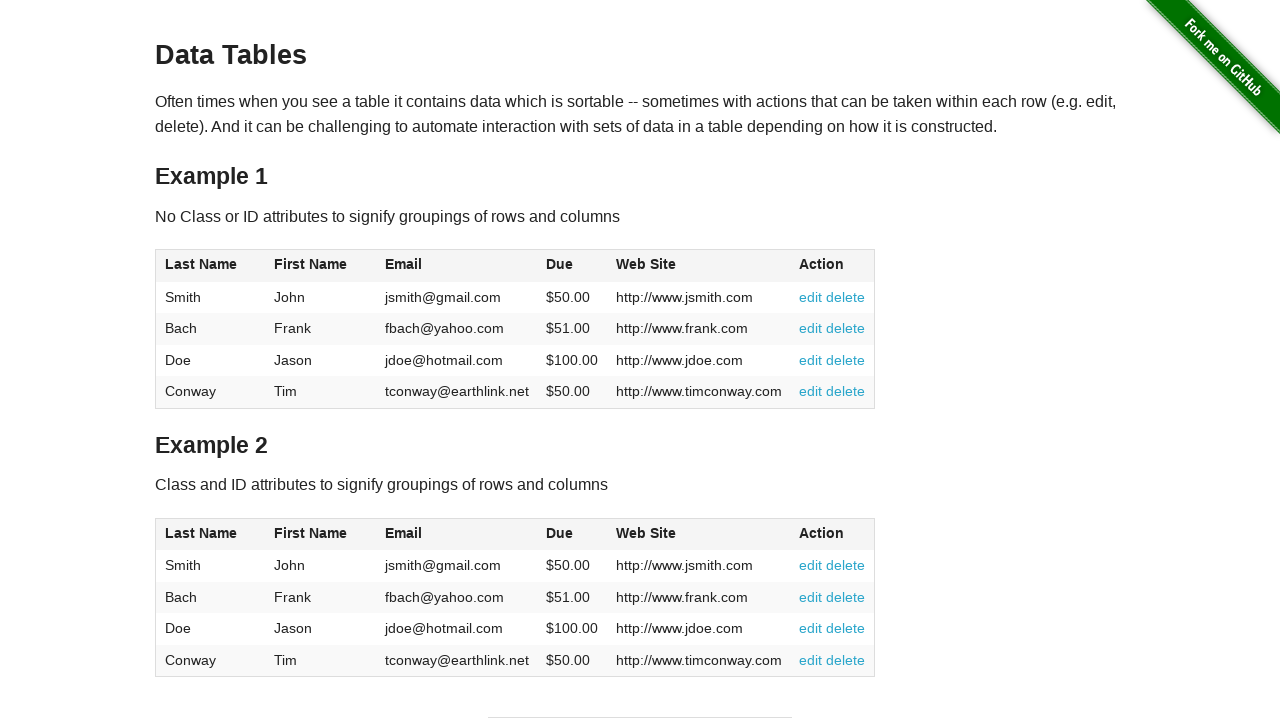

Clicked on the 'dues' column header to sort at (560, 533) on #table2 thead .dues
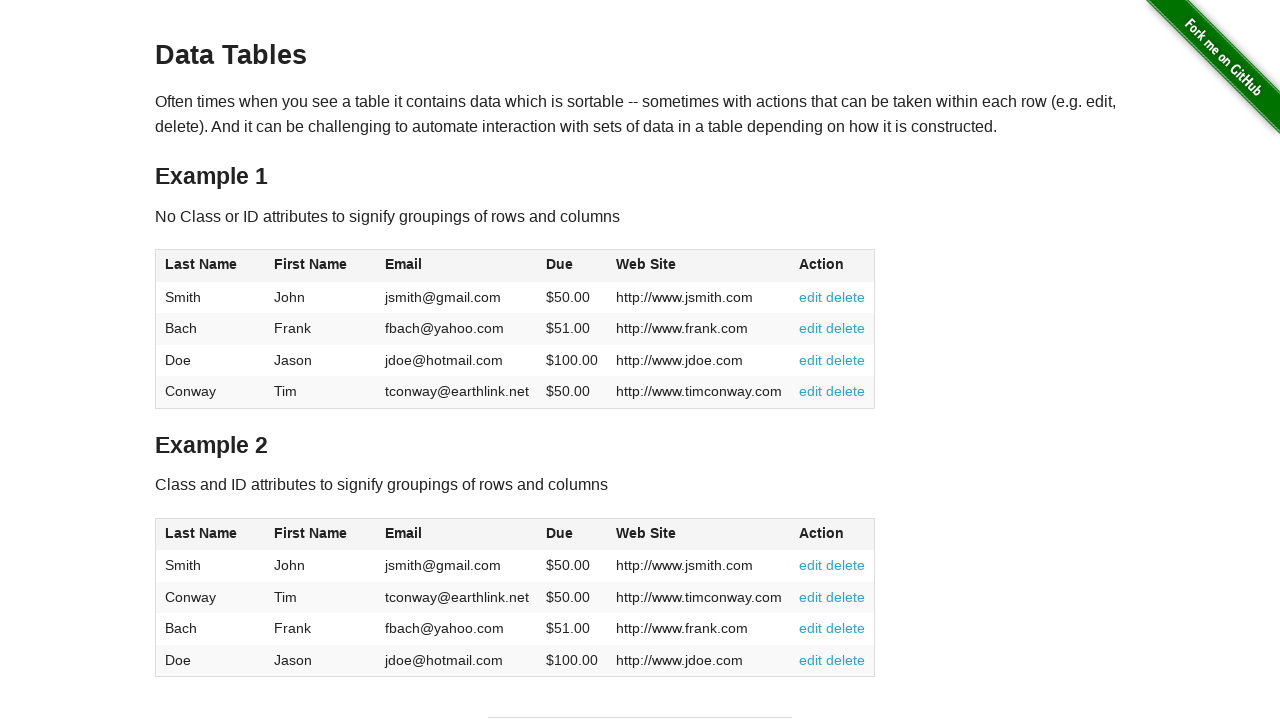

Dues cells loaded in table body
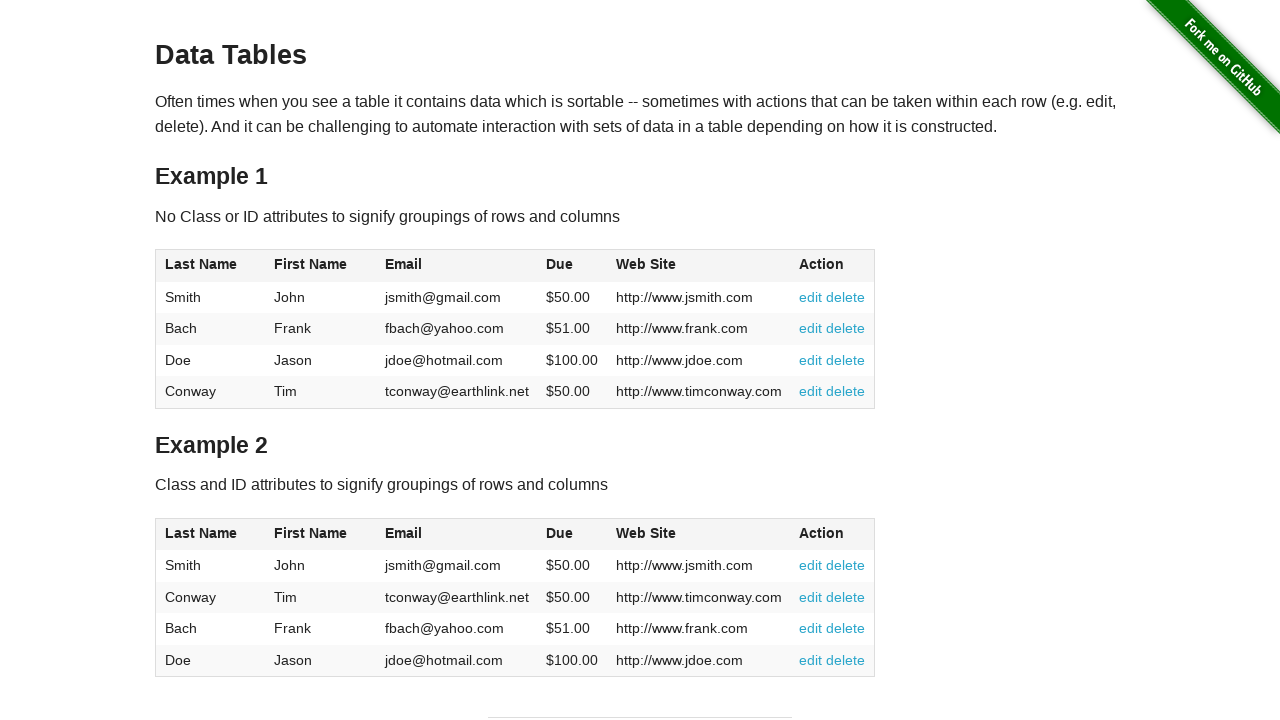

Retrieved all dues elements from table
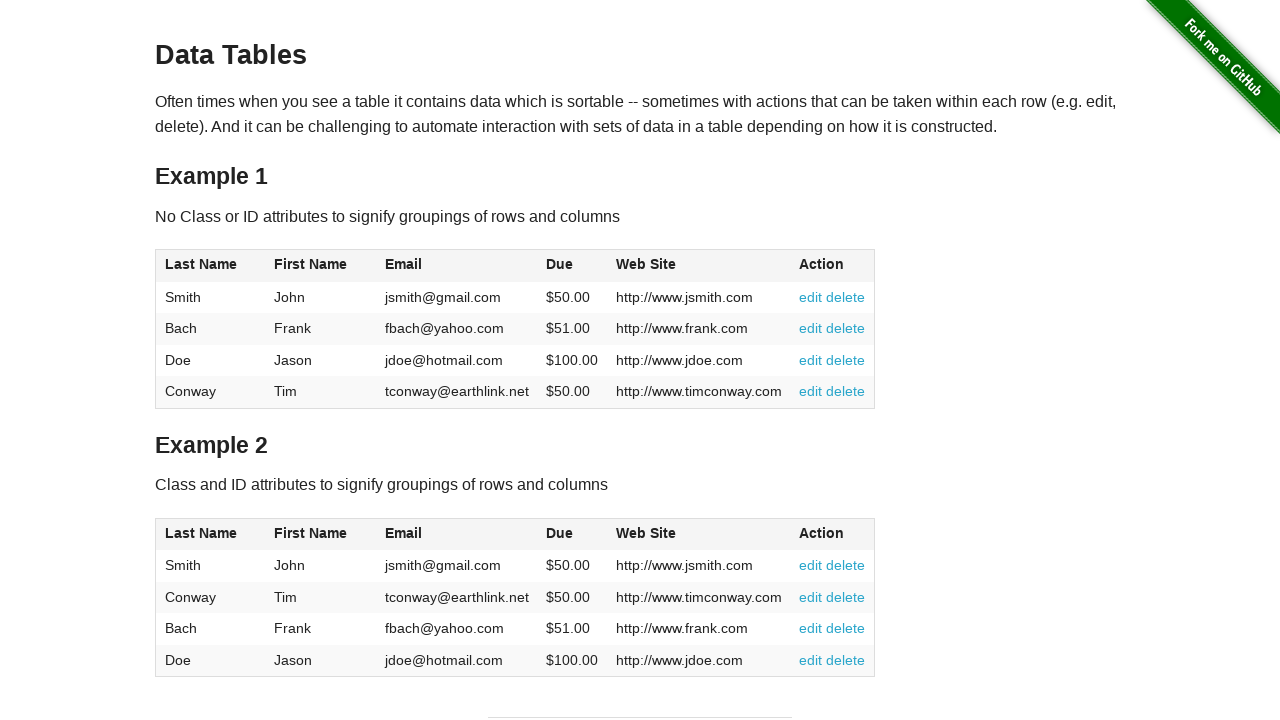

Extracted and converted dues values to floats
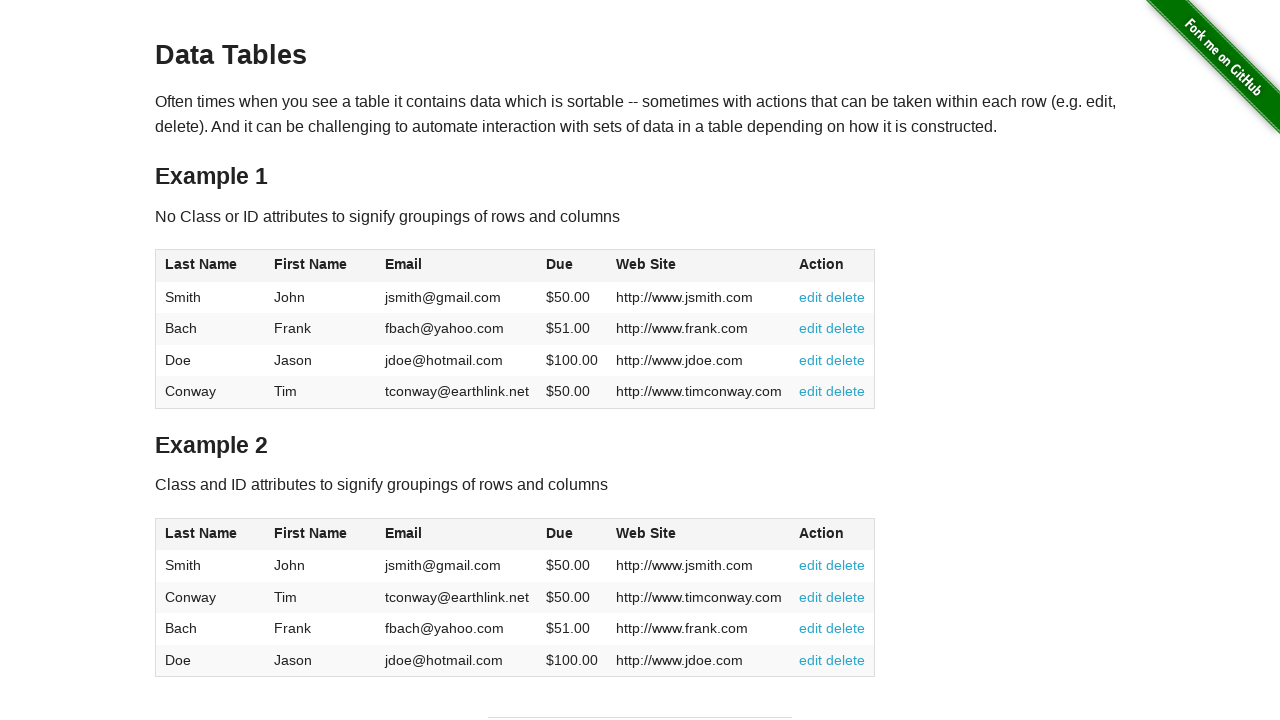

Verified dues column is sorted in ascending order
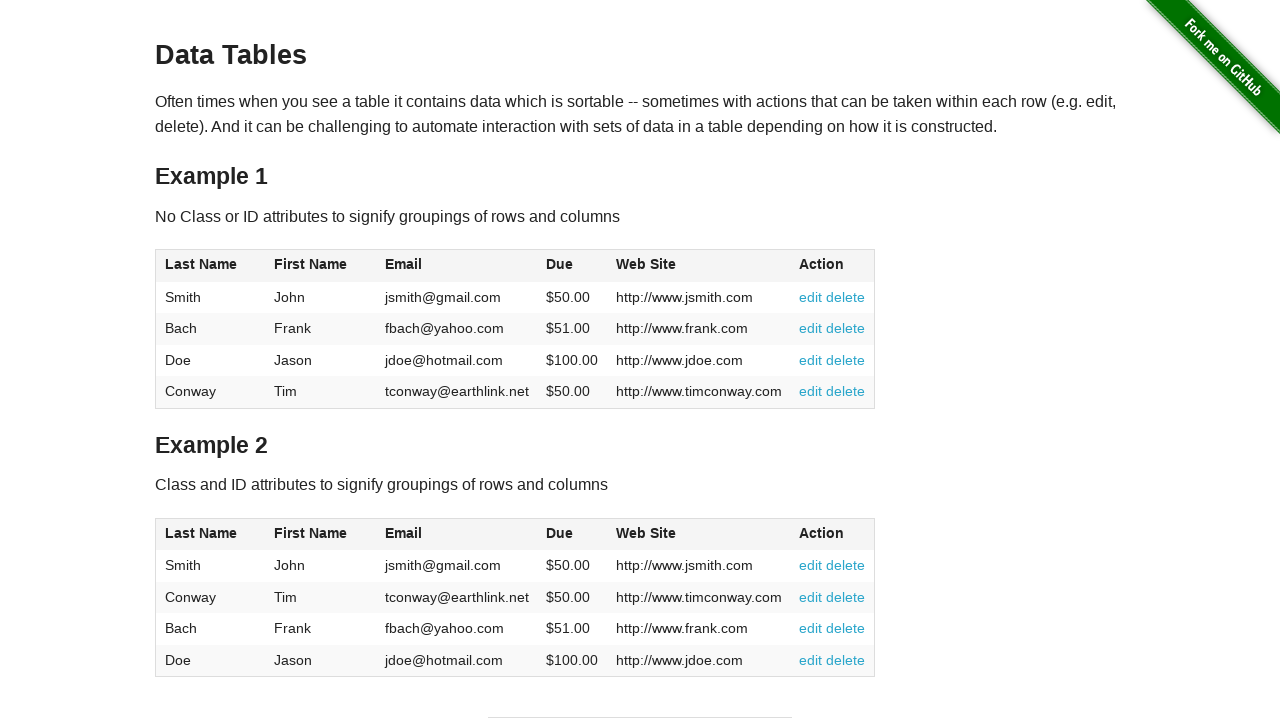

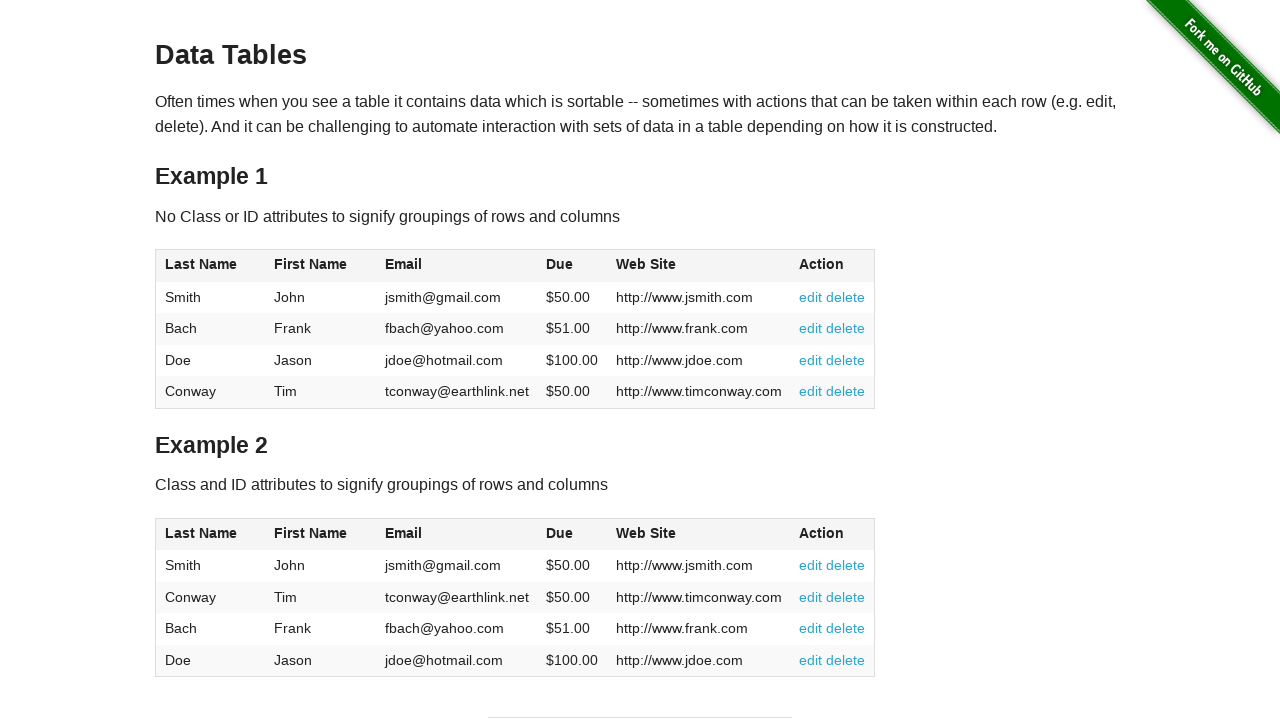